Tests the Add/Remove Elements page by clicking the "Add Element" button 3 times and verifying that delete buttons are created

Starting URL: http://the-internet.herokuapp.com/add_remove_elements/

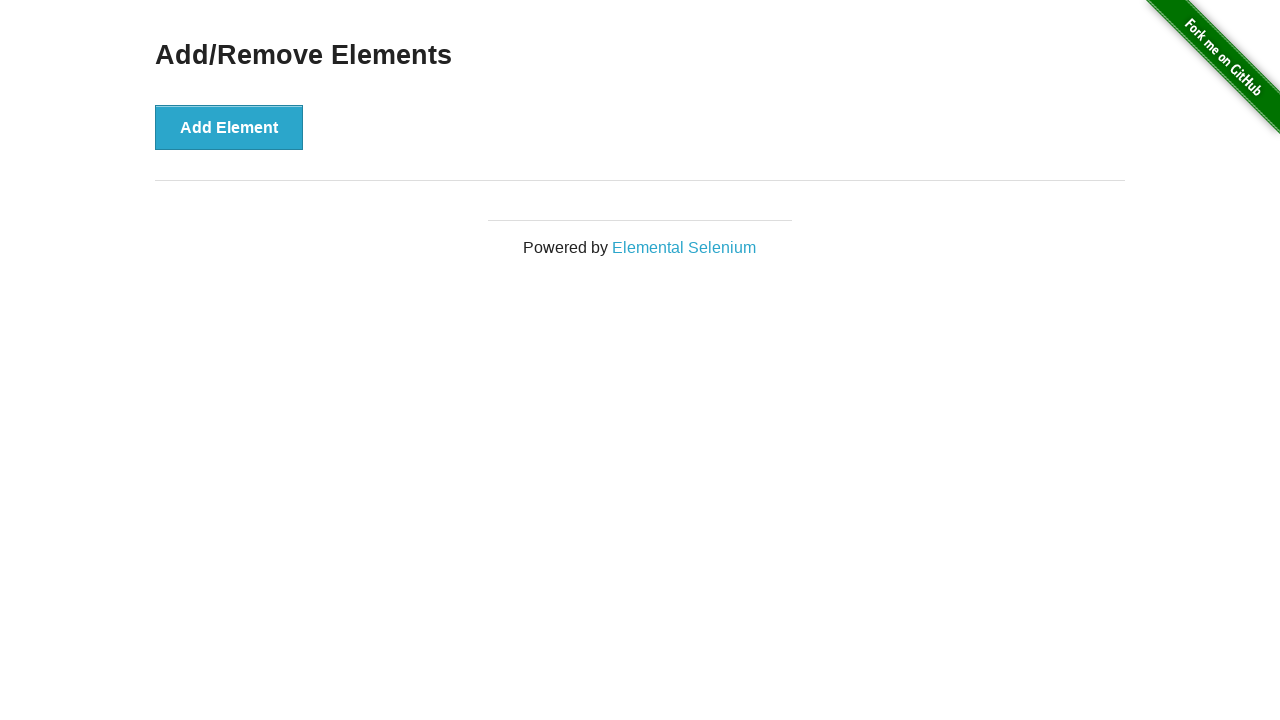

Clicked 'Add Element' button at (229, 127) on xpath=//button[text()='Add Element']
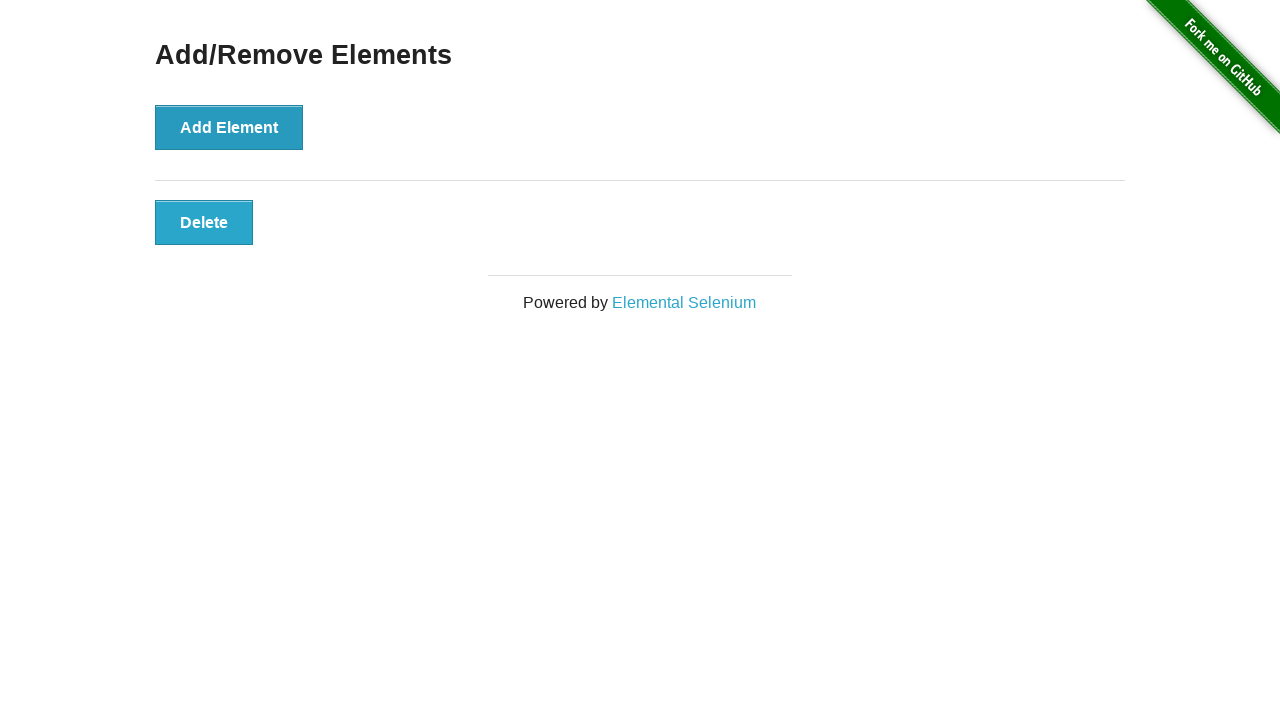

Clicked 'Add Element' button at (229, 127) on xpath=//button[text()='Add Element']
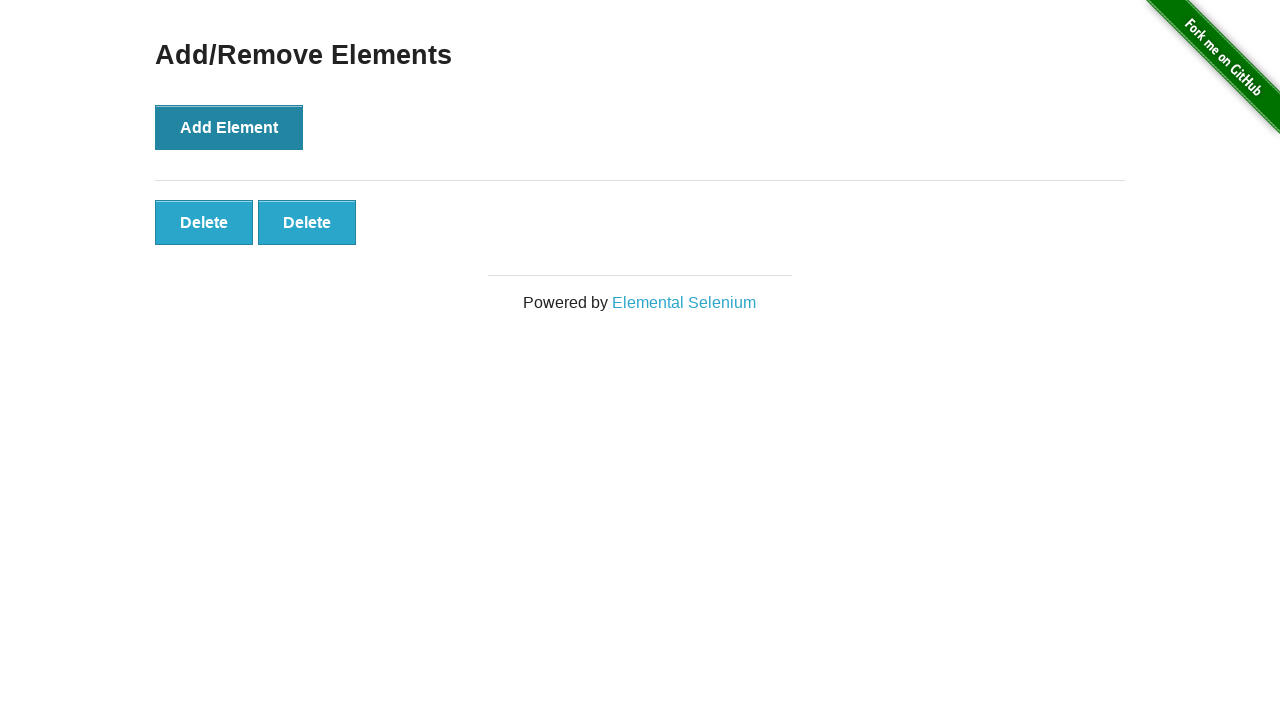

Clicked 'Add Element' button at (229, 127) on xpath=//button[text()='Add Element']
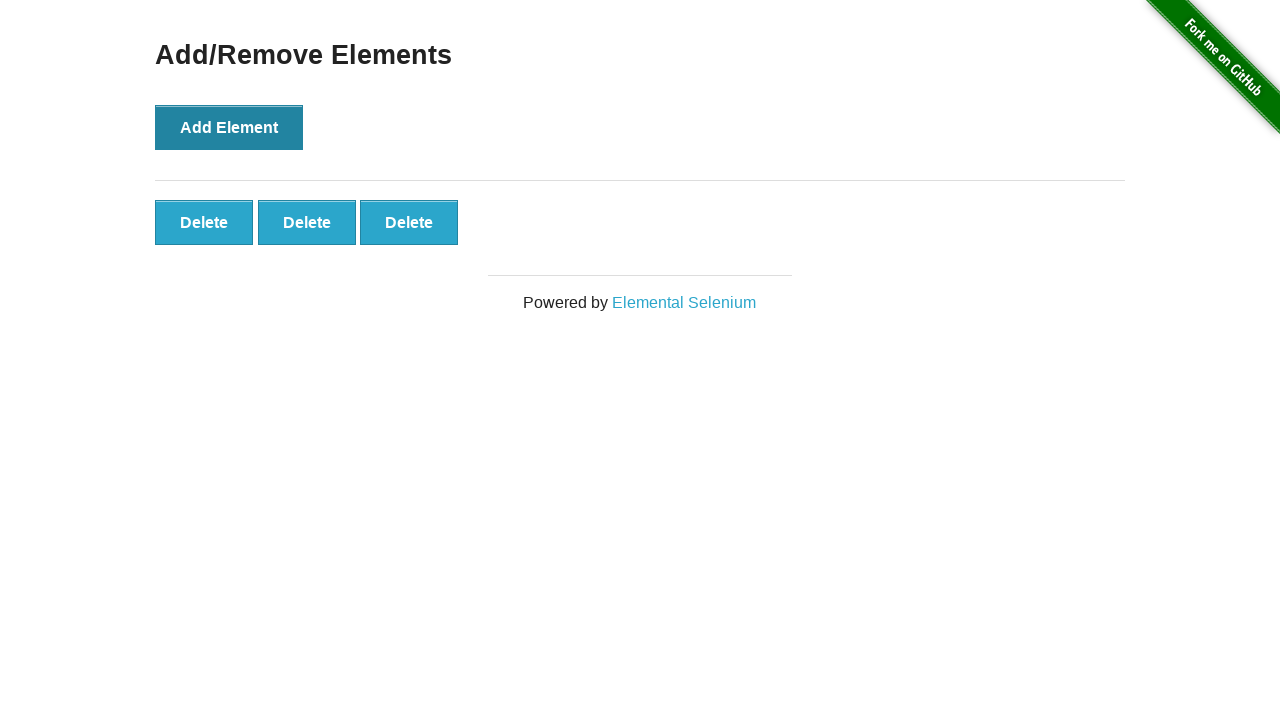

Delete buttons appeared after adding elements
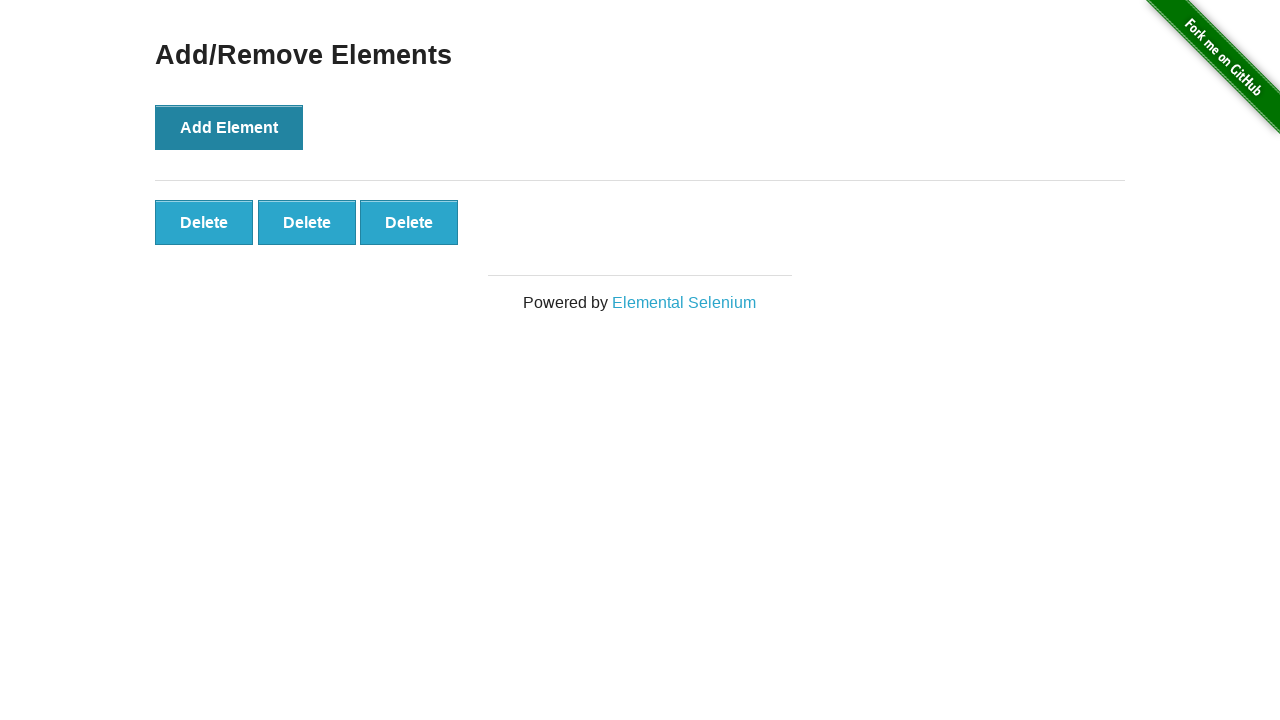

Located all delete buttons
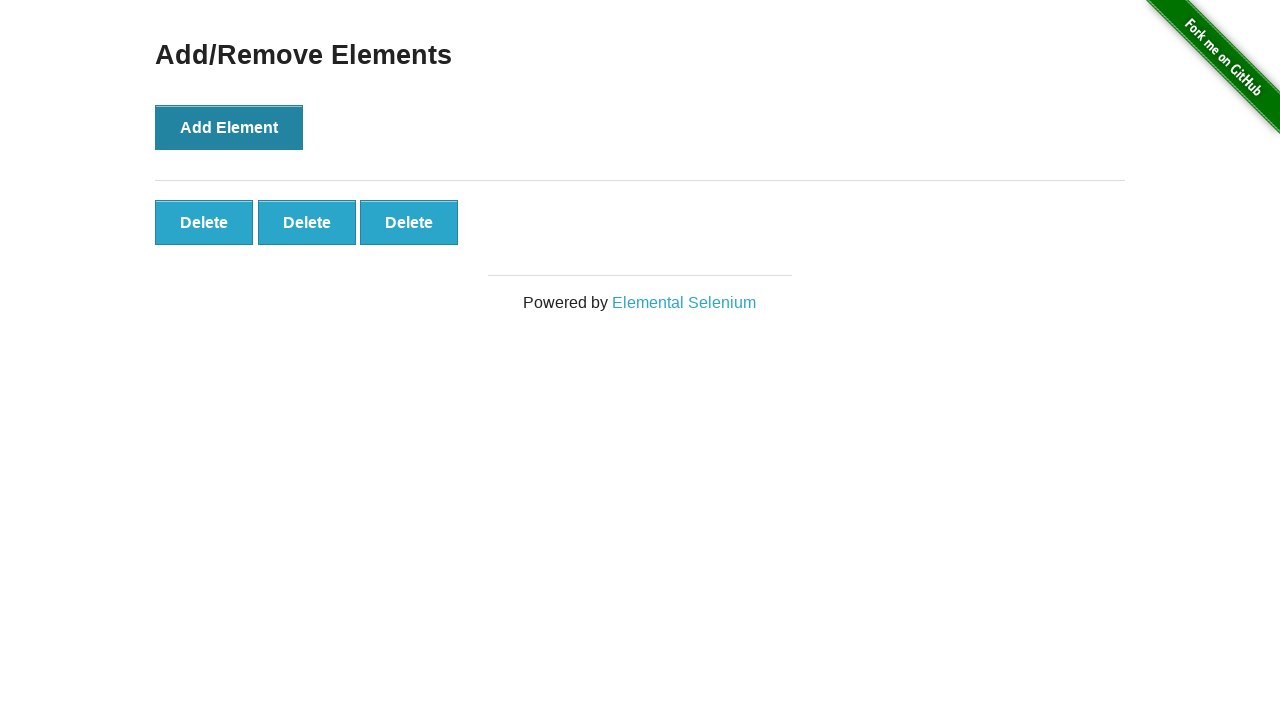

Verified that 3 delete buttons were created
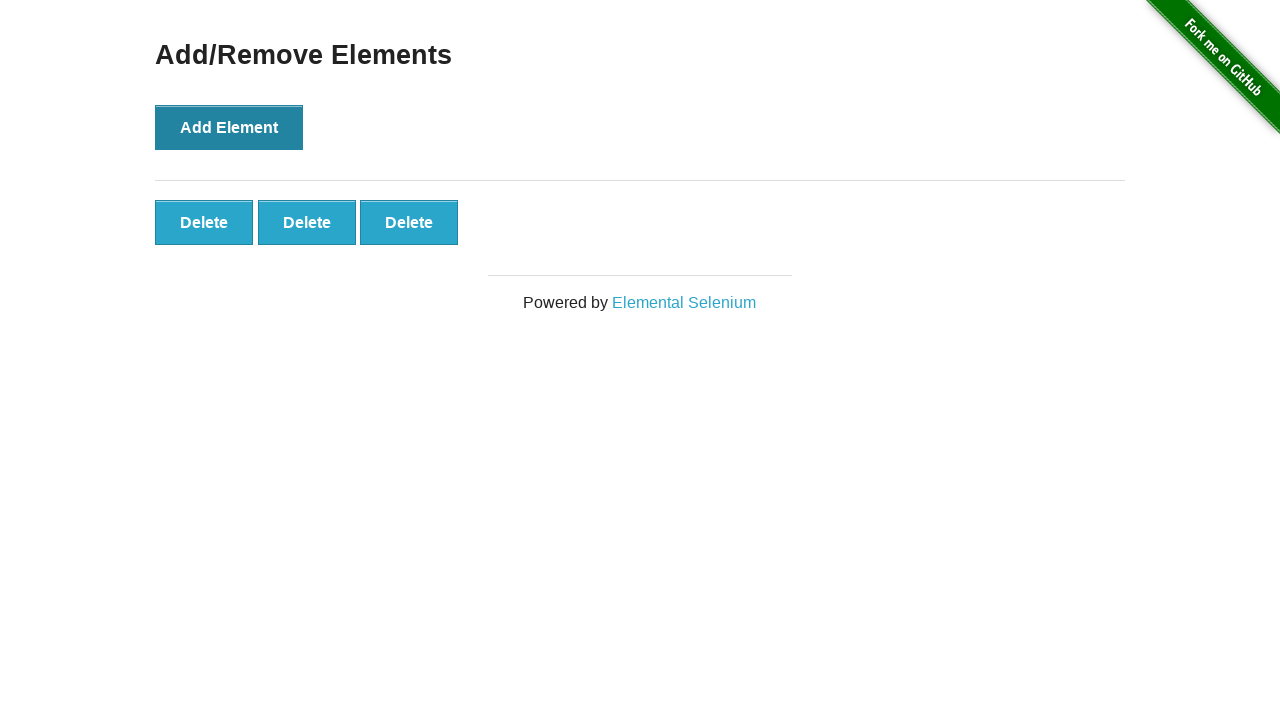

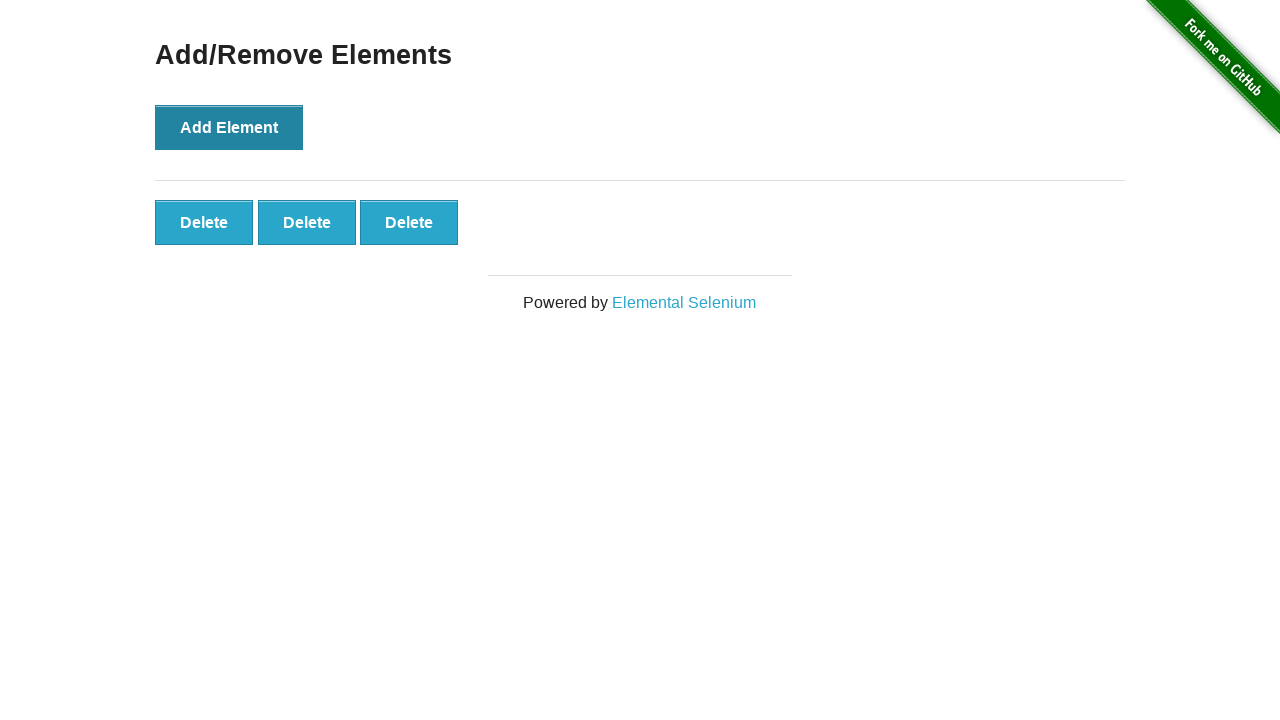